Tests the 7-character validation form by entering an invalid input that is less than 7 characters and verifying the validation message

Starting URL: https://testpages.eviltester.com/styled/apps/7charval/simple7charvalidation.html

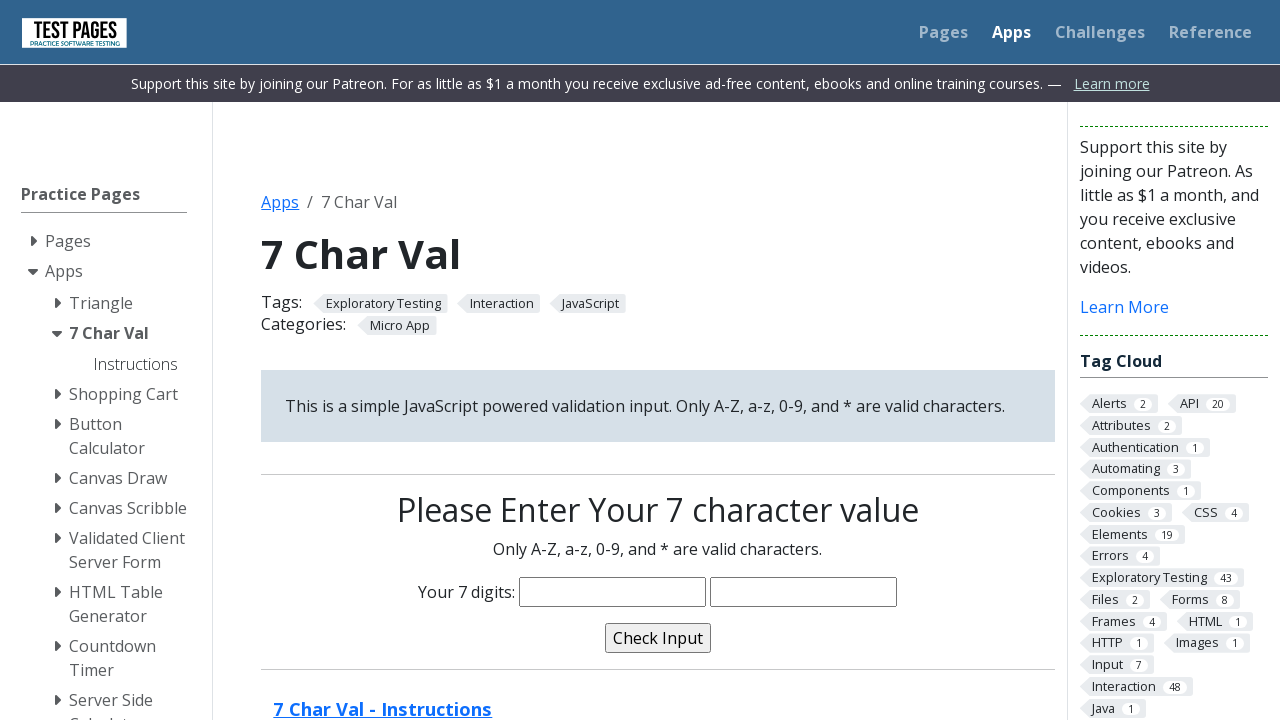

Navigated to 7-character validation form page
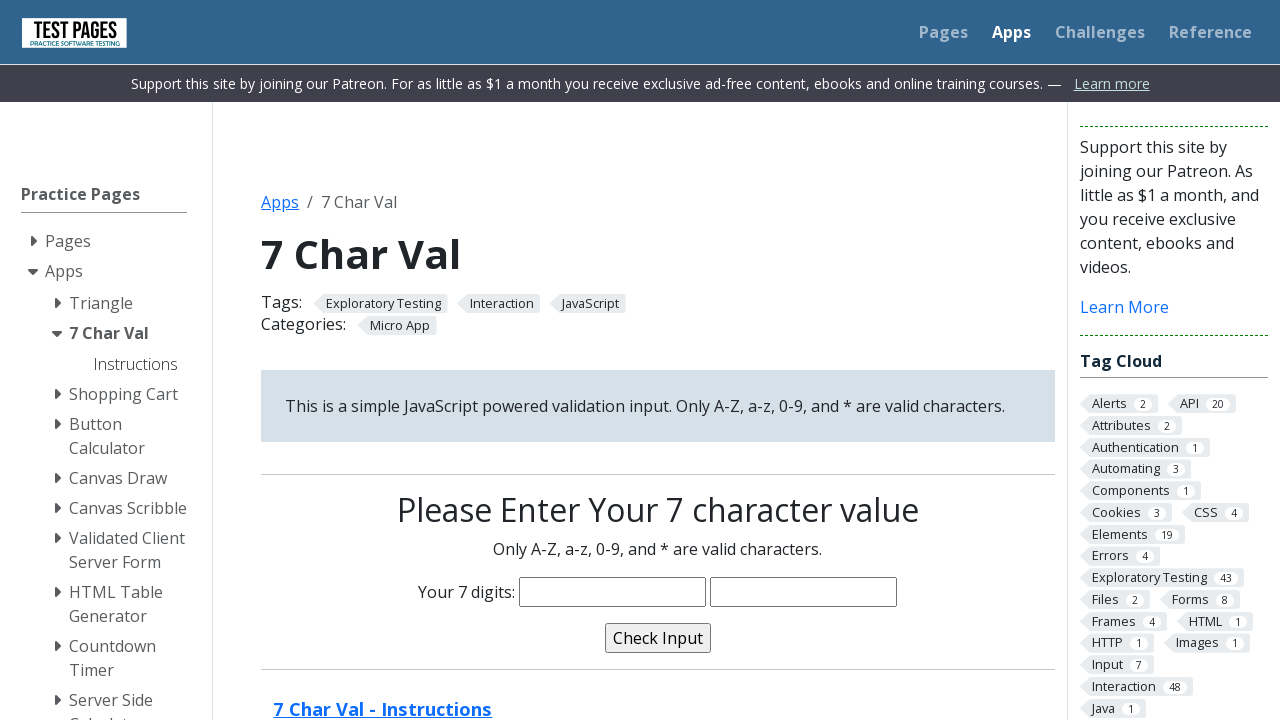

Entered invalid input 'abc34' (5 characters, less than 7 required) on input[name='characters']
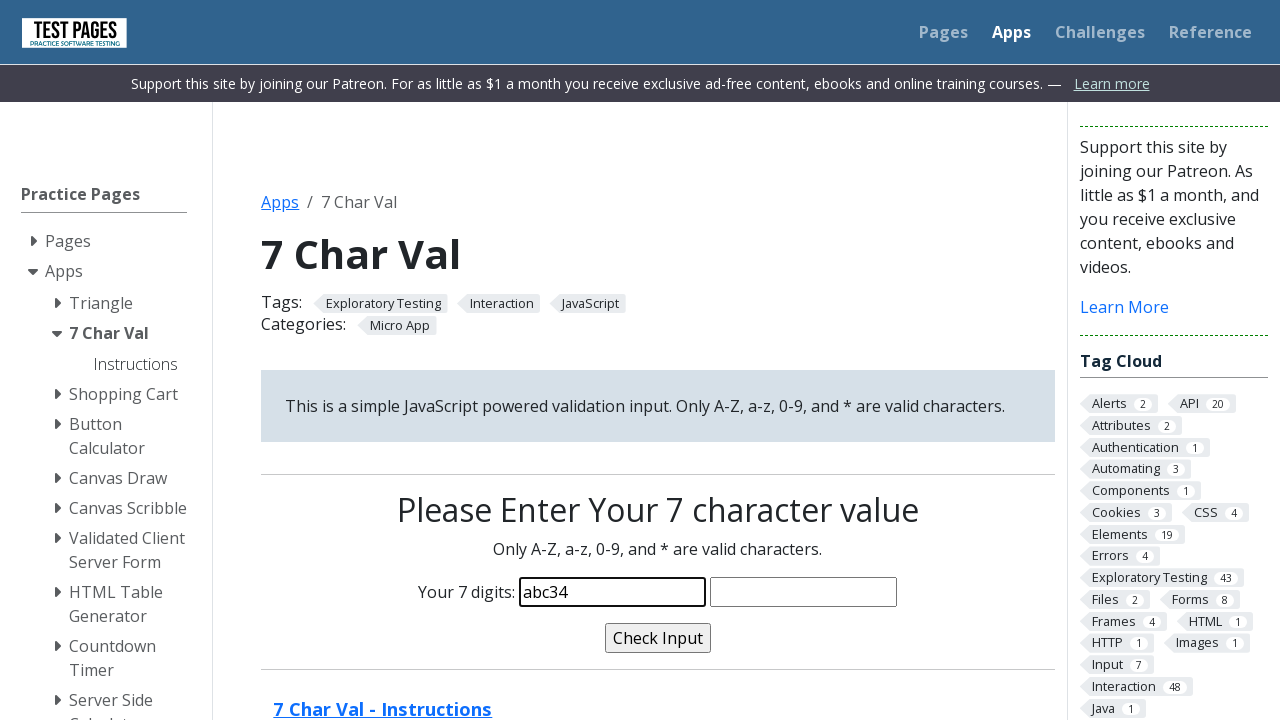

Clicked validate button to trigger validation at (658, 638) on input[name='validate']
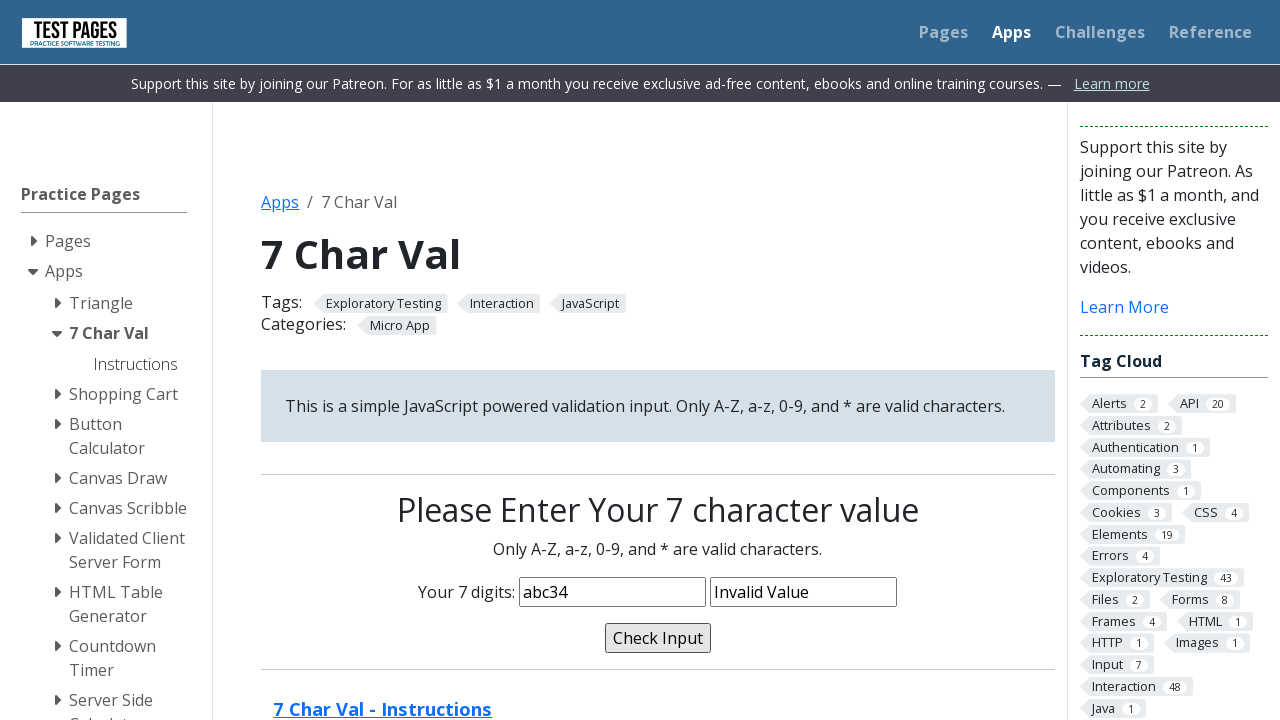

Validation message appeared, confirming validation error for insufficient character count
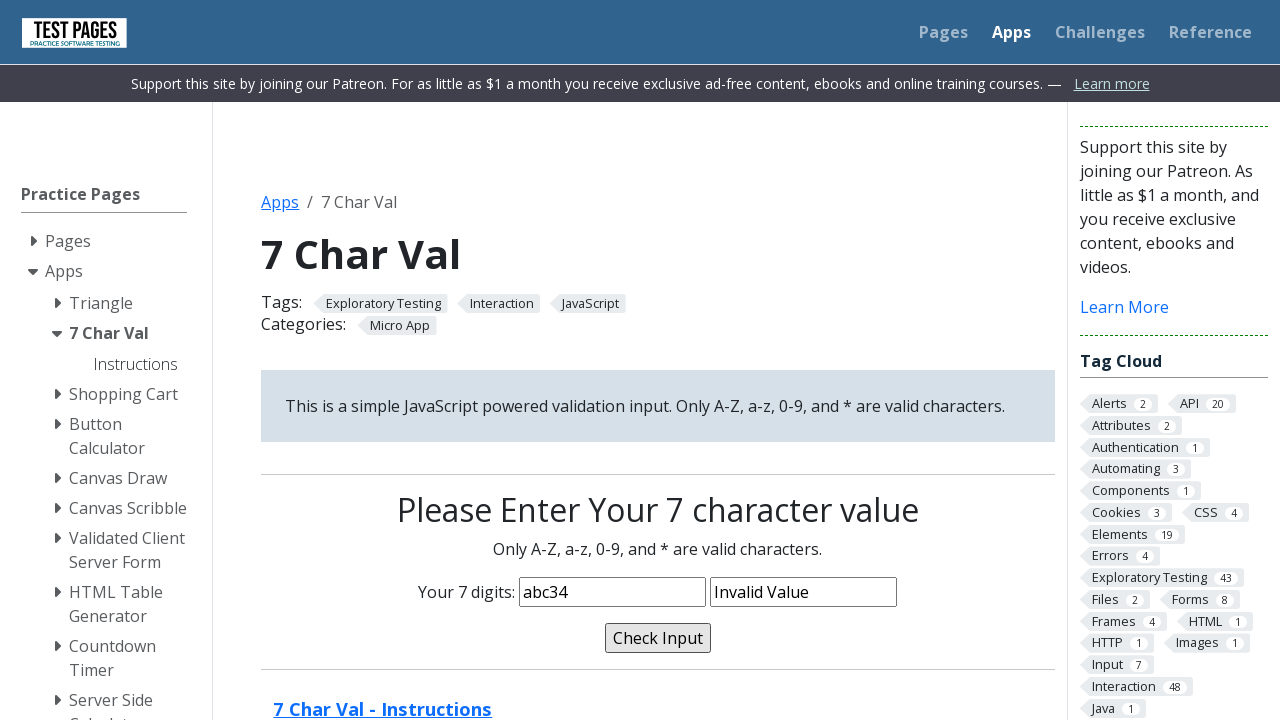

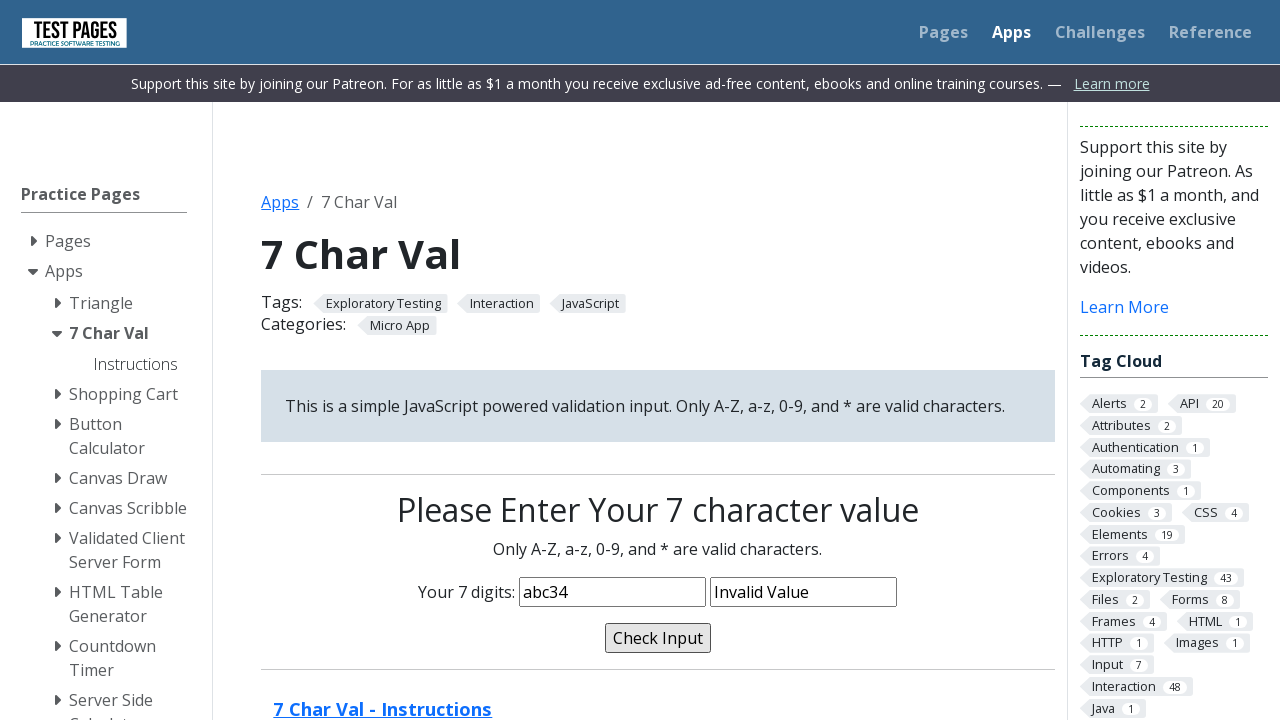